Tests alert handling functionality by entering a name, triggering an alert, and verifying the alert text contains the entered name

Starting URL: https://rahulshettyacademy.com/AutomationPractice/

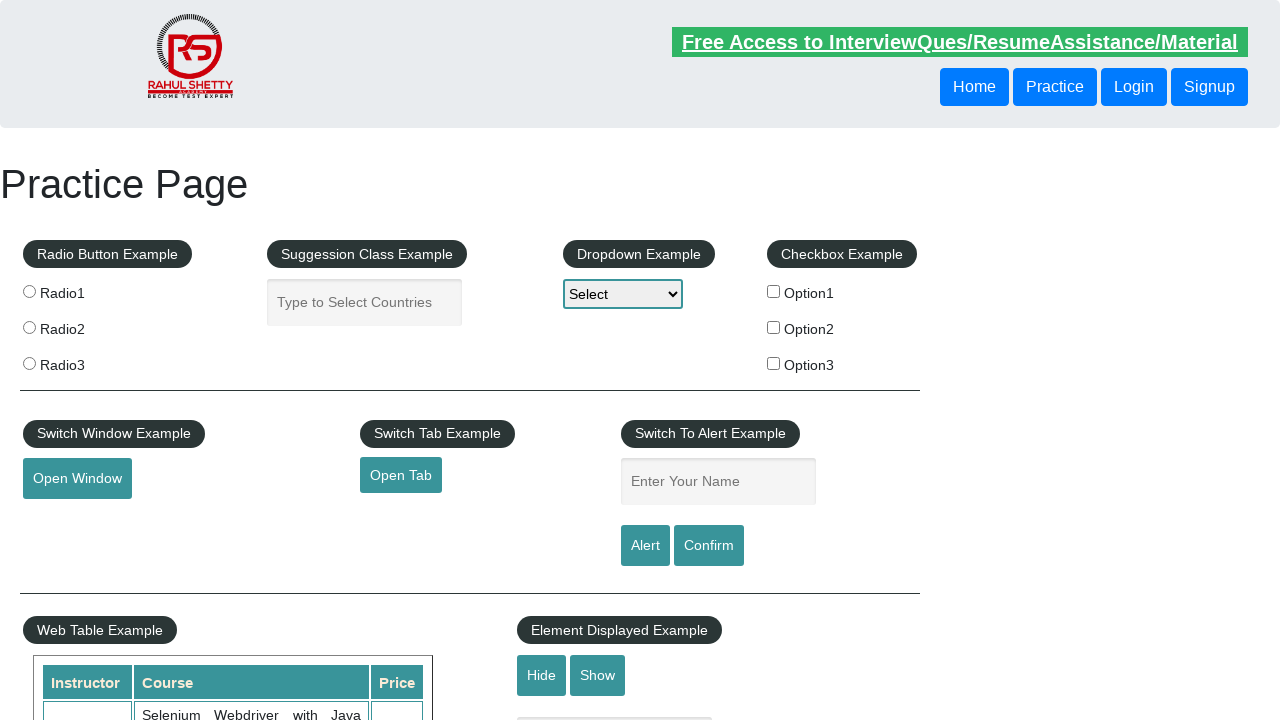

Filled name field with 'Satya' on #name
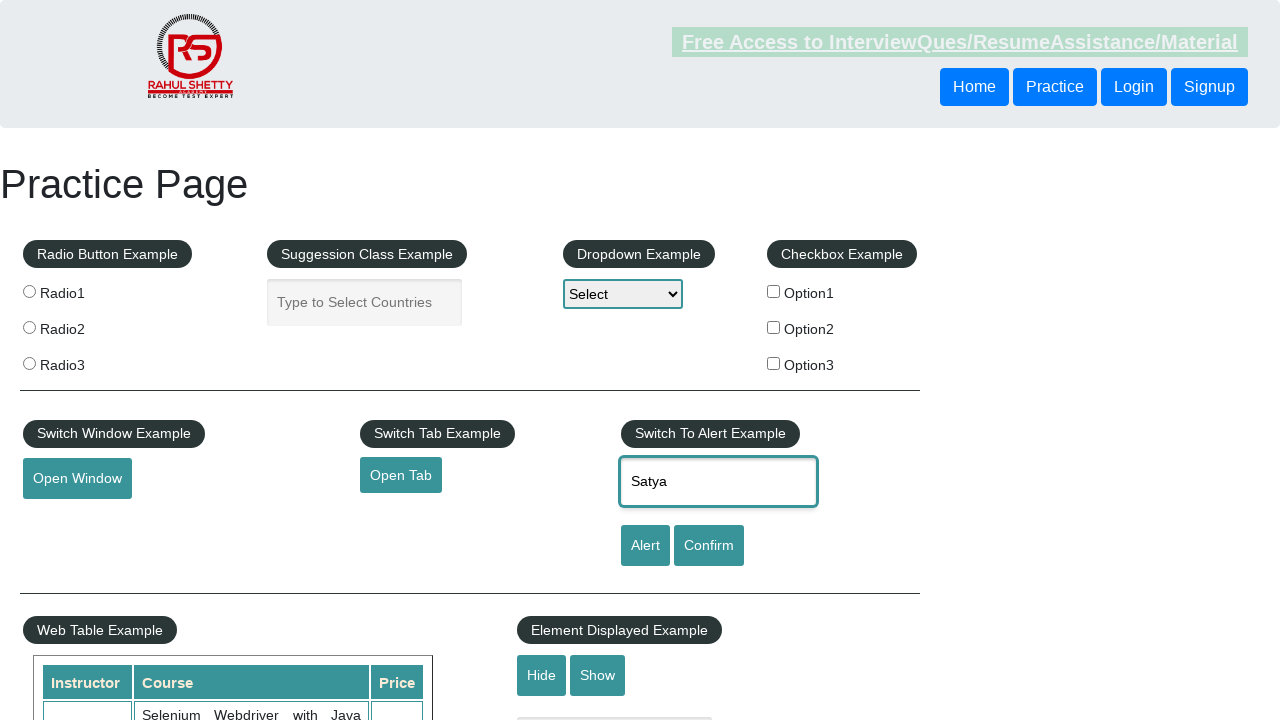

Clicked alert button to trigger alert dialog at (645, 546) on #alertbtn
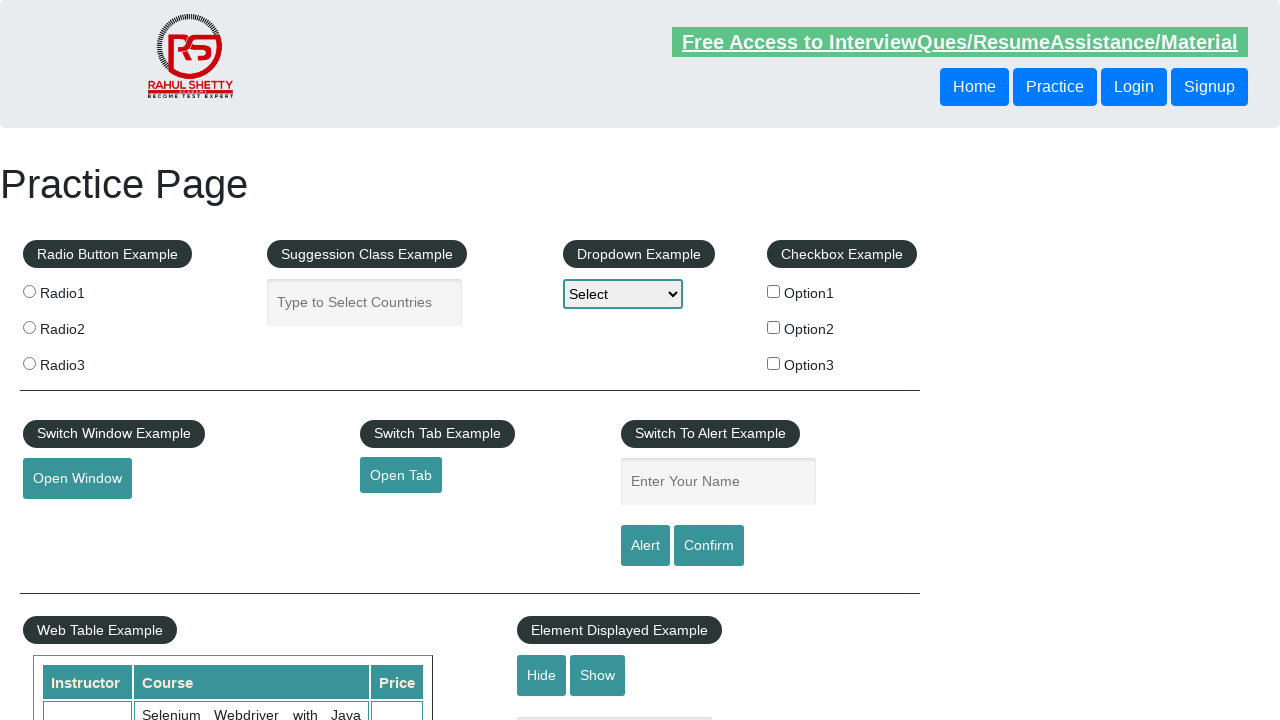

Alert dialog handled and accepted
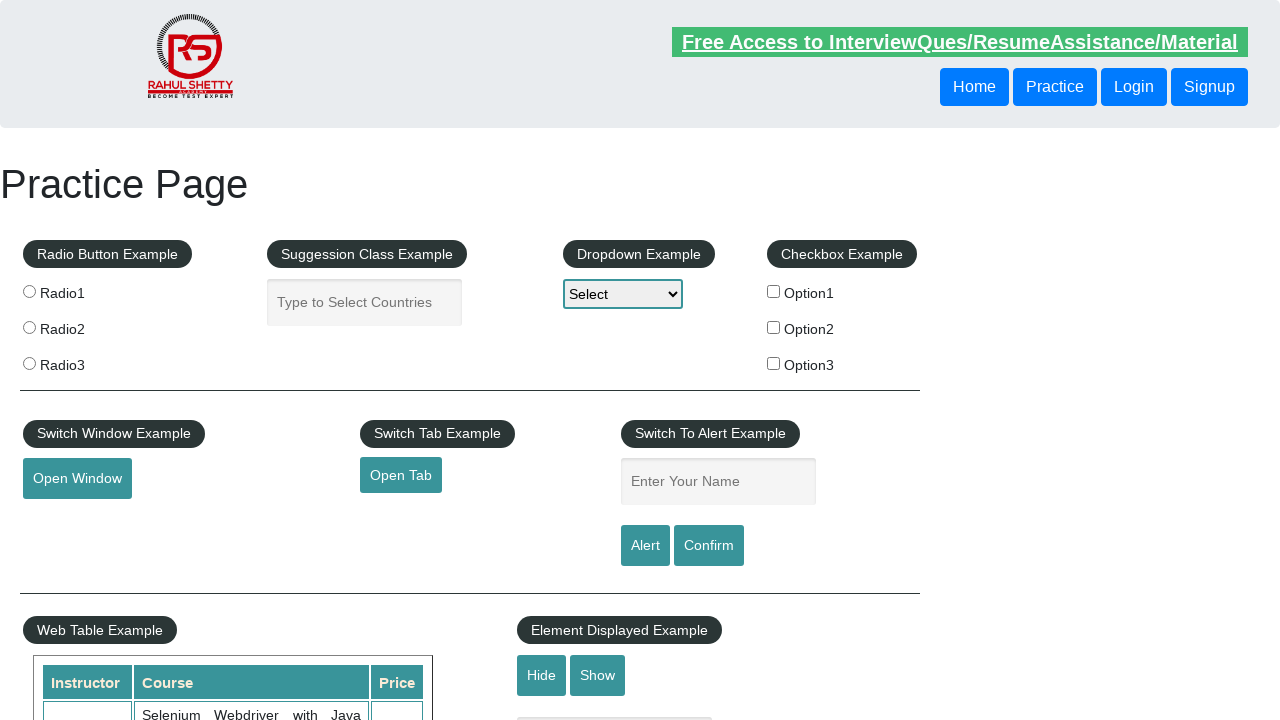

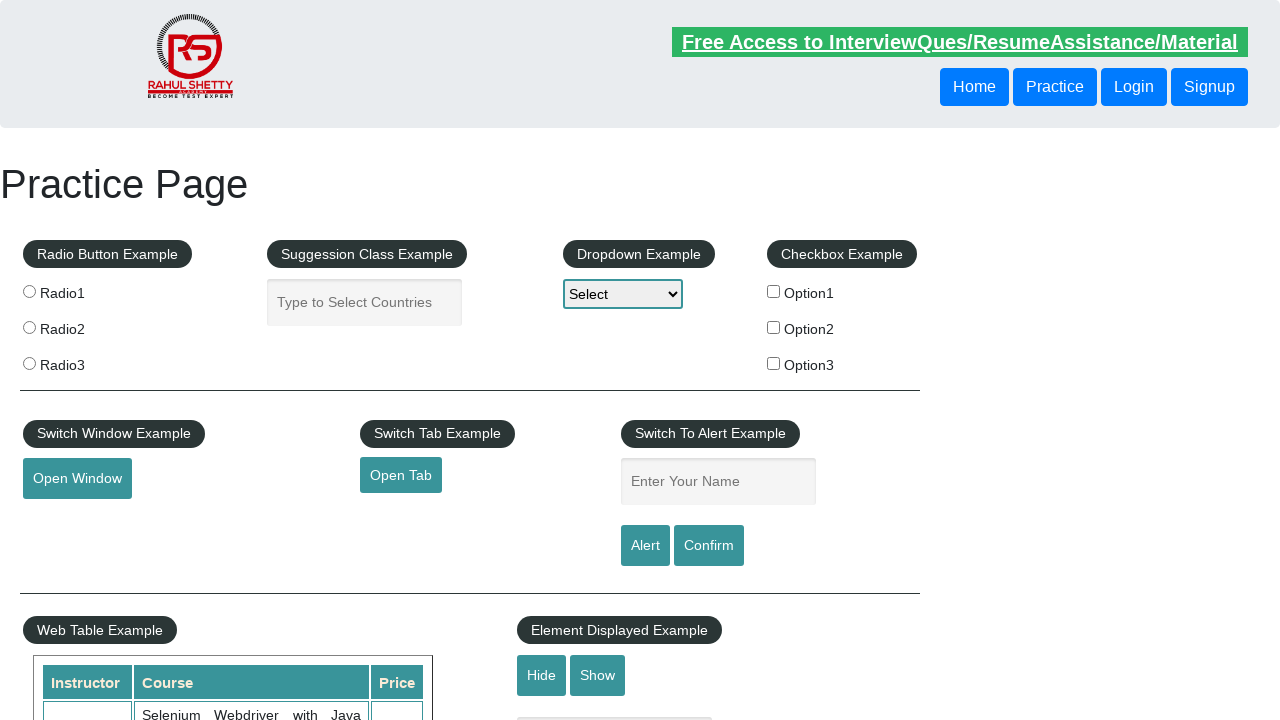